Navigates to the Automation Talks website and verifies the page loads by checking the title

Starting URL: https://www.automationtalks.com

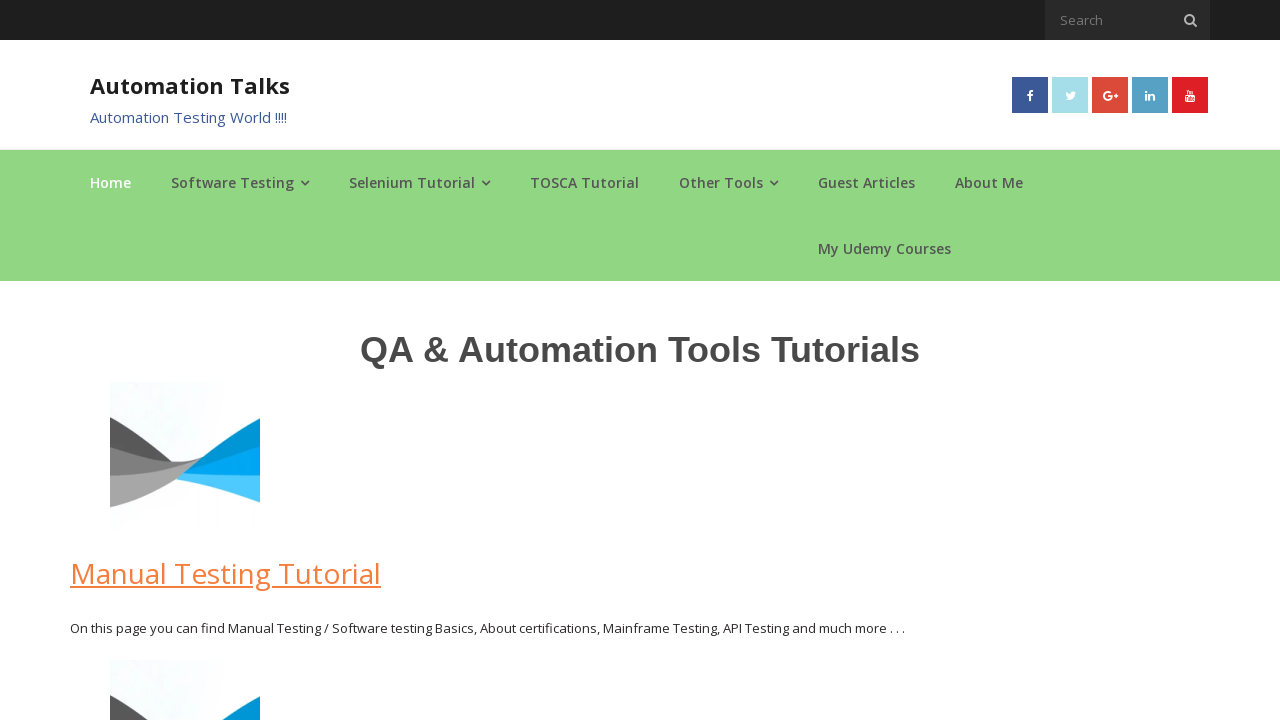

Navigated to Automation Talks website
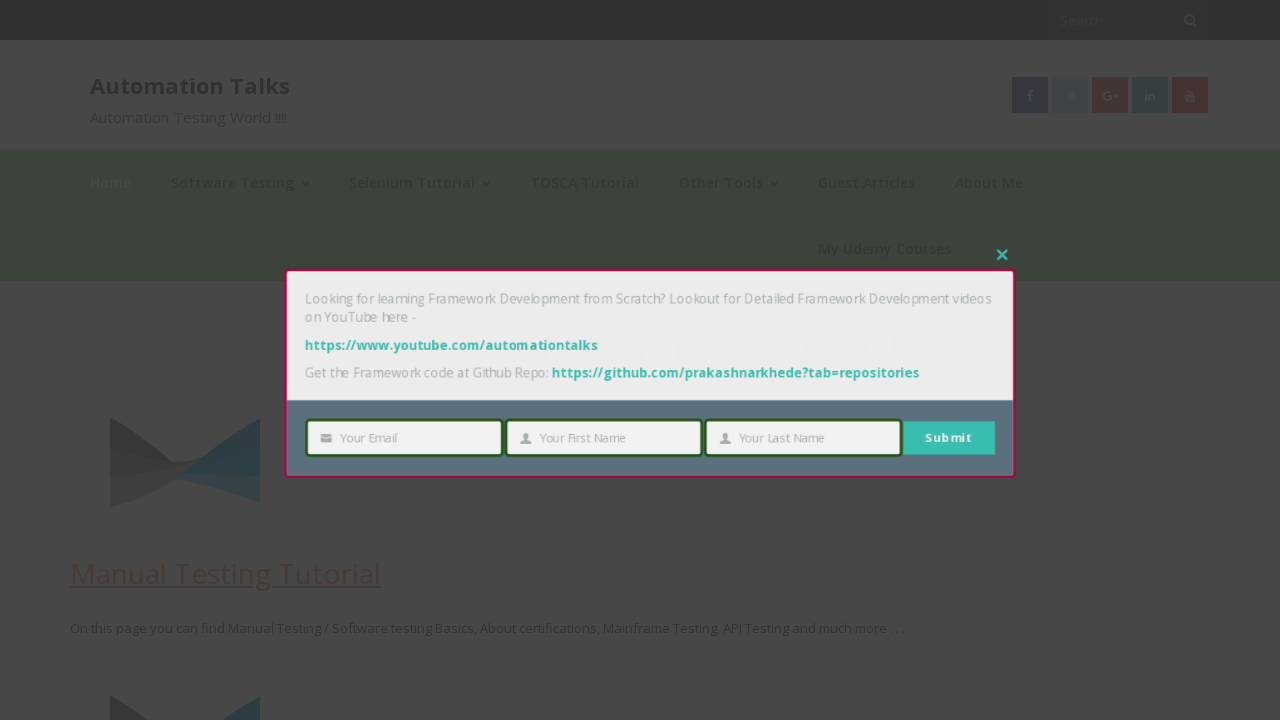

Page fully loaded (domcontentloaded state)
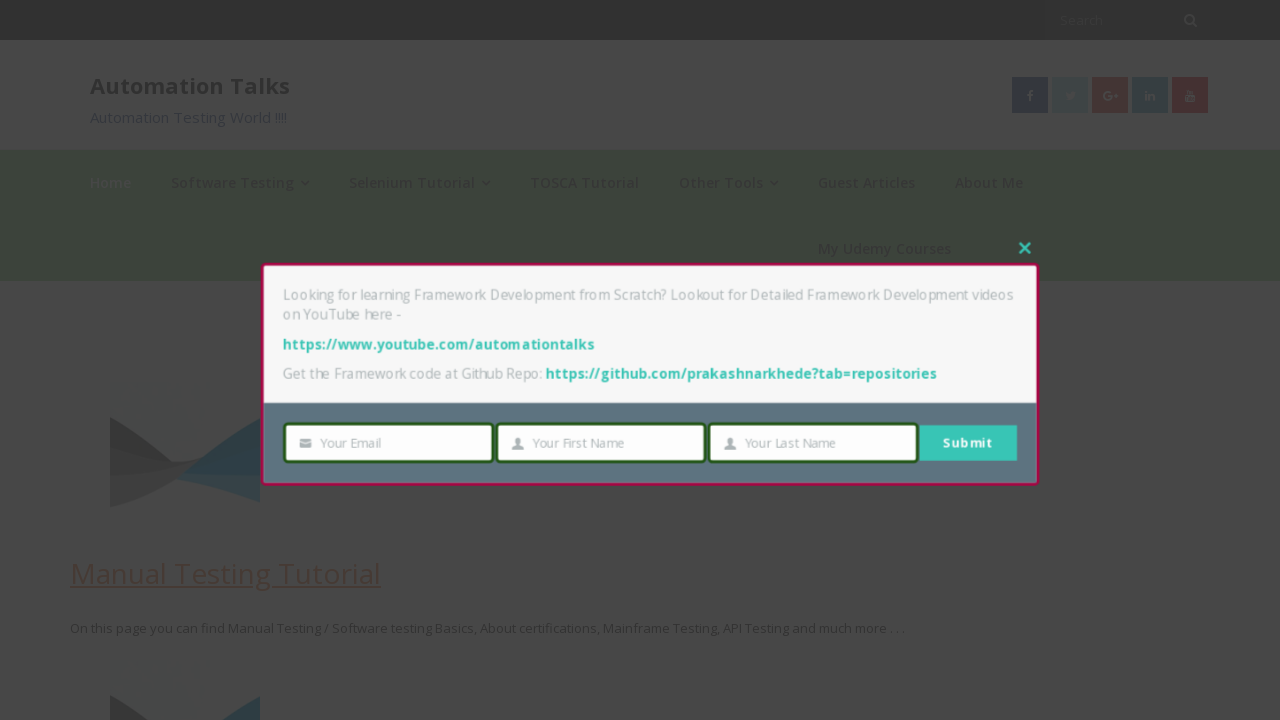

Verified page title: AutomationTalks - Learn Automation Testing
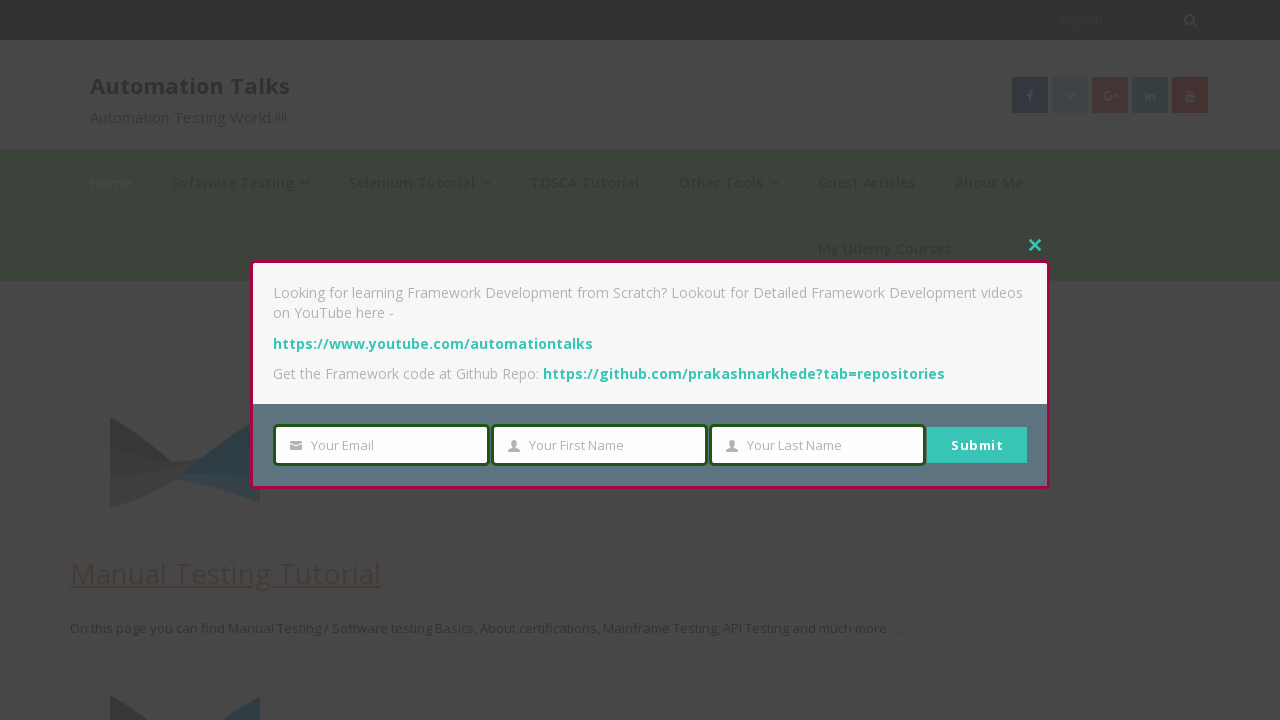

Printed page title to console
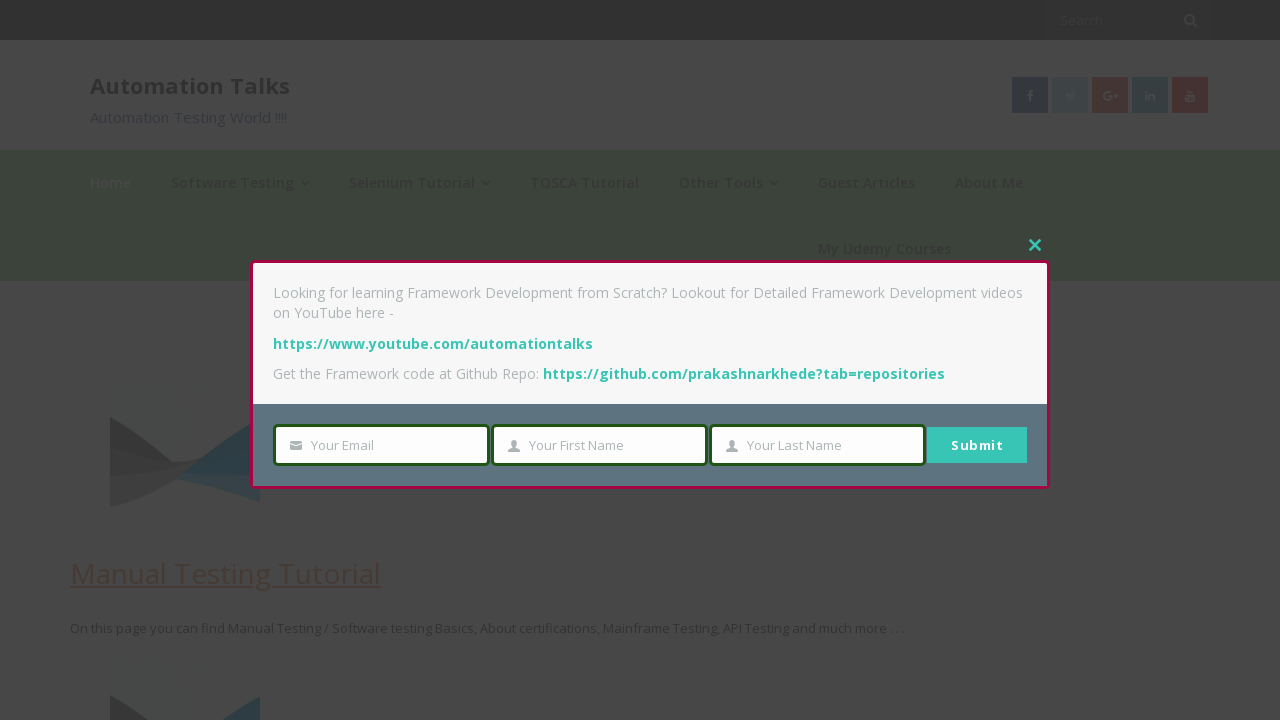

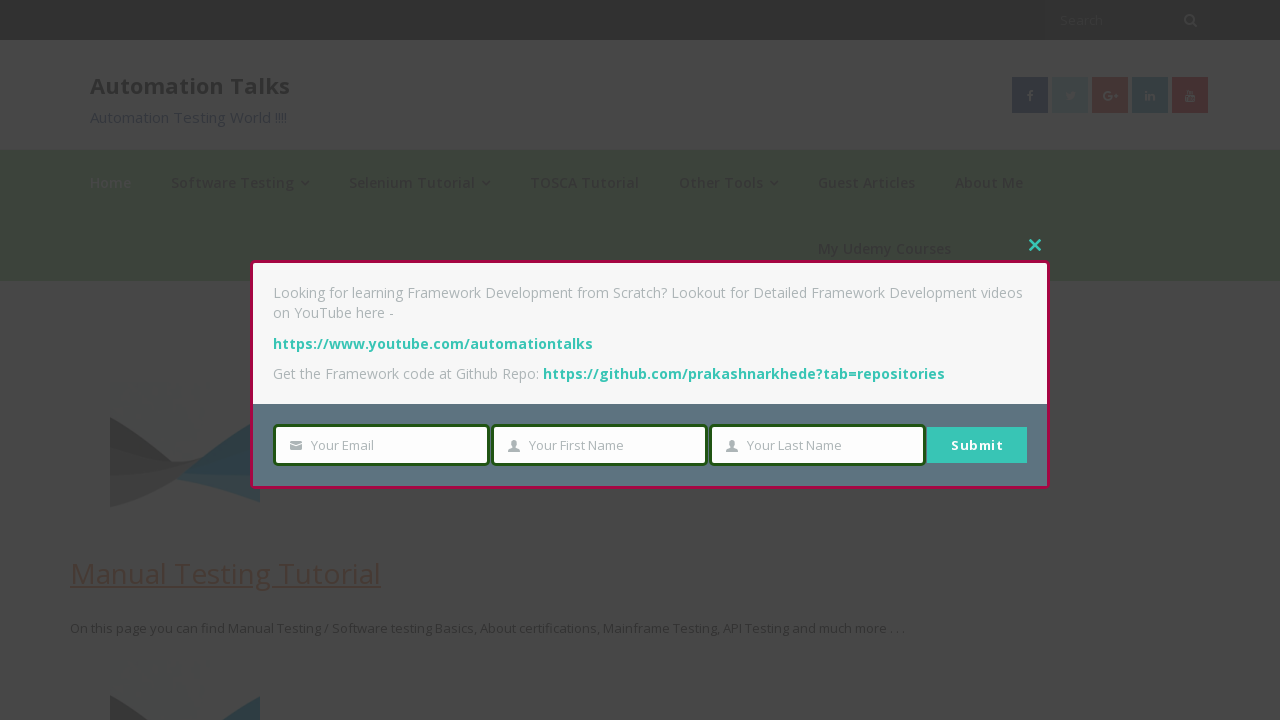